Tests signup form submission with empty fields after entering only the zip code

Starting URL: http://www.sharelane.com/cgi-bin/register.py

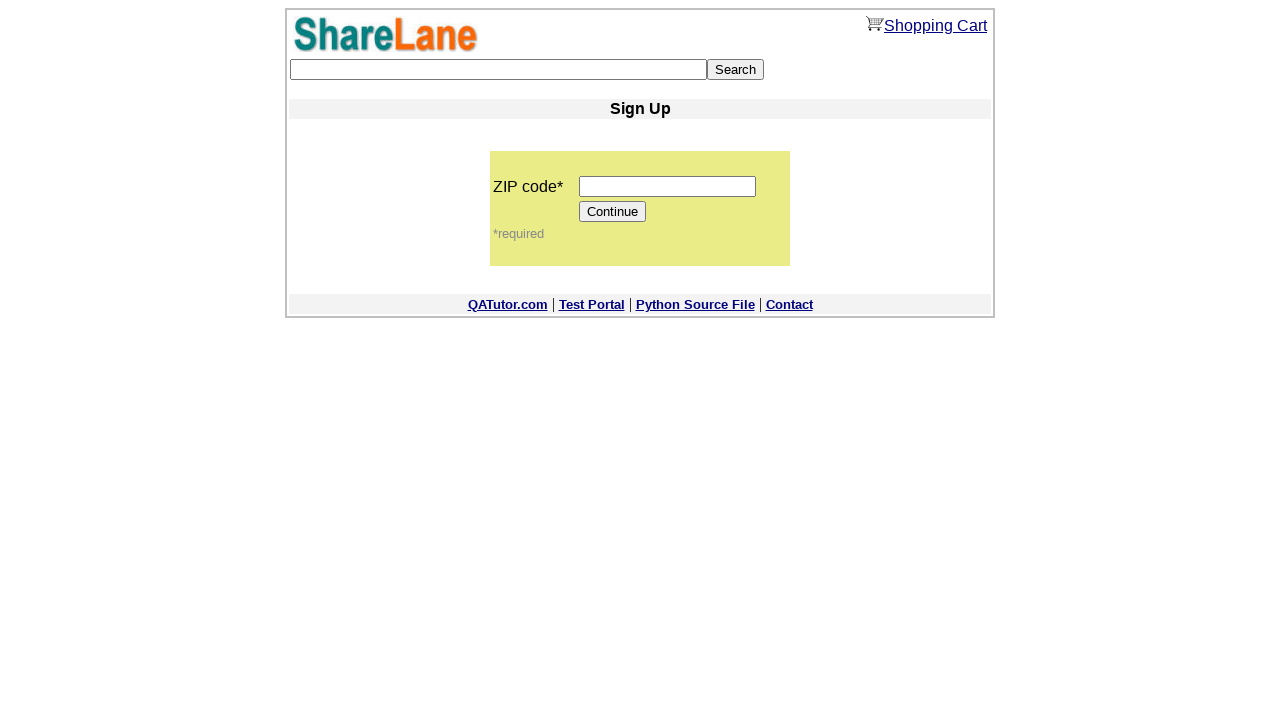

Filled zip code field with '444444' on input[name='zip_code']
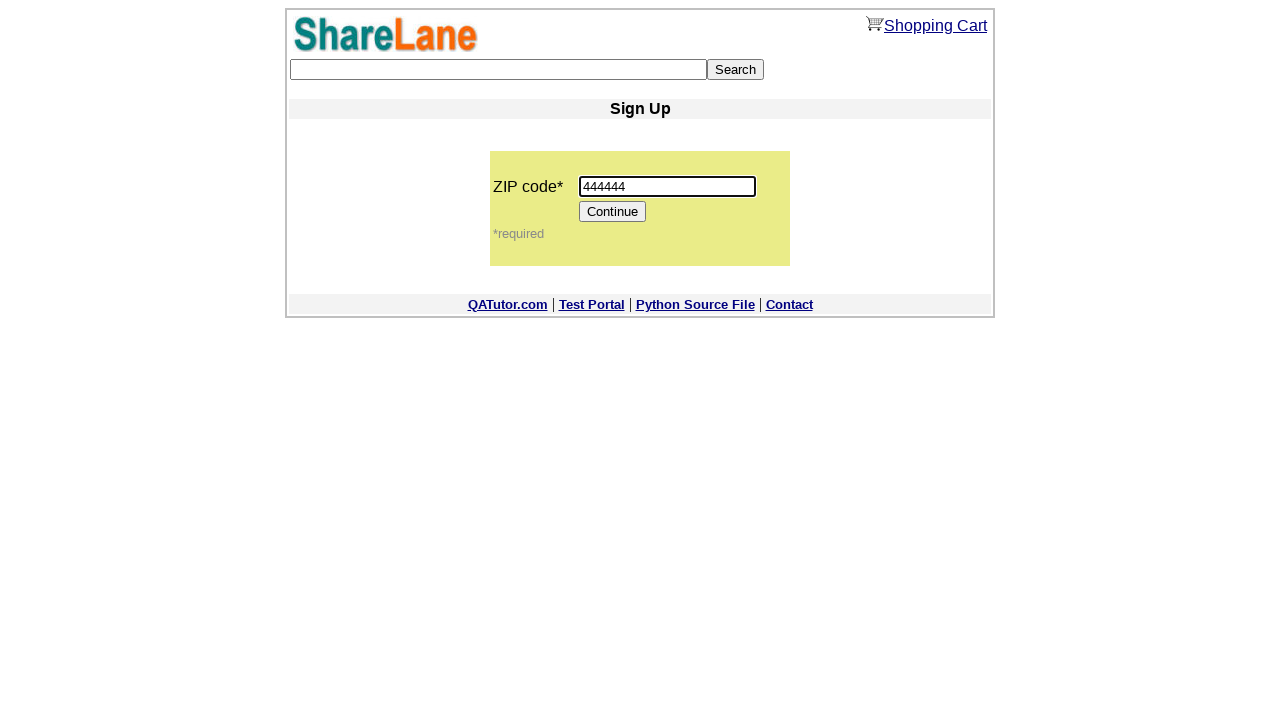

Clicked Continue button to proceed to registration form at (613, 212) on input[value='Continue']
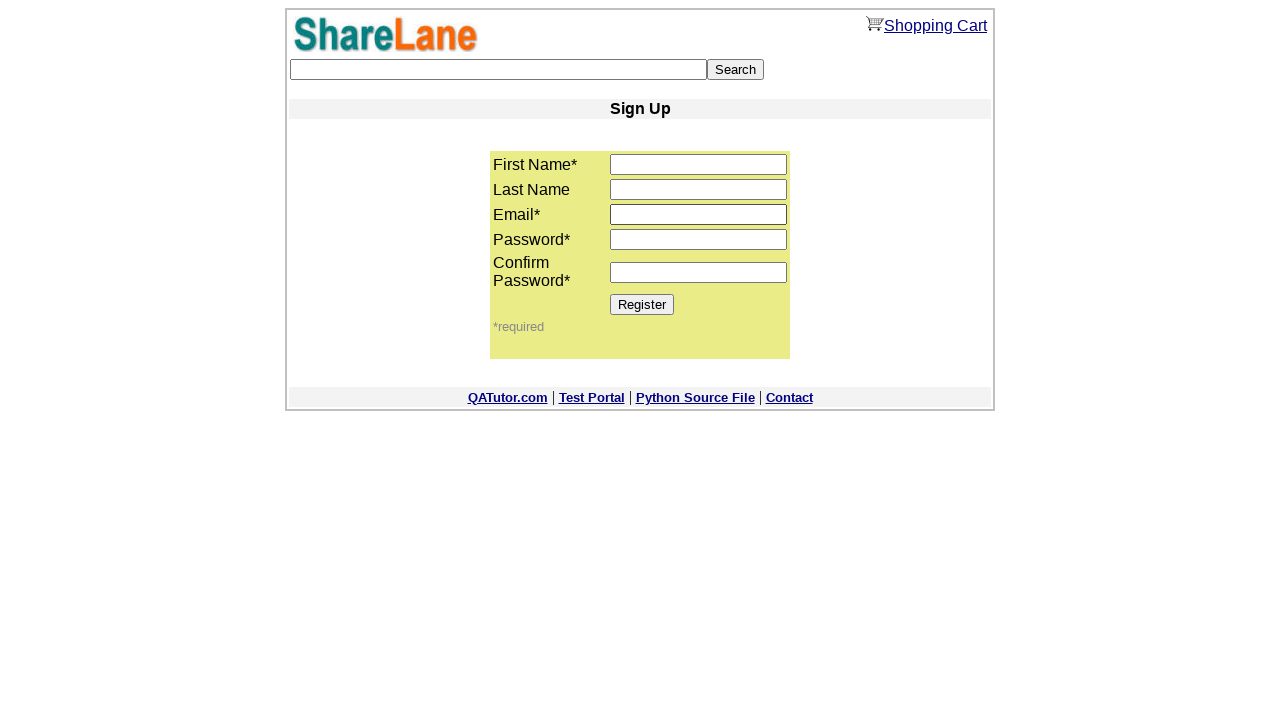

Clicked Register button without filling required fields at (642, 304) on input[value='Register']
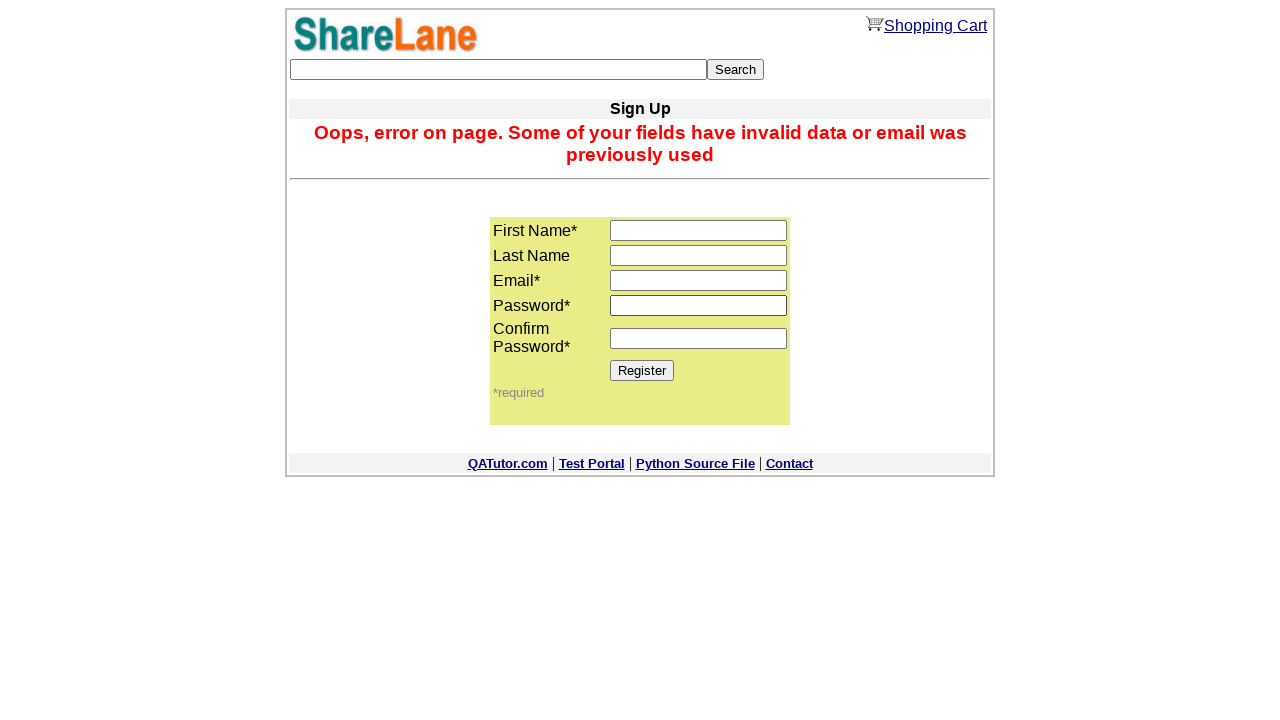

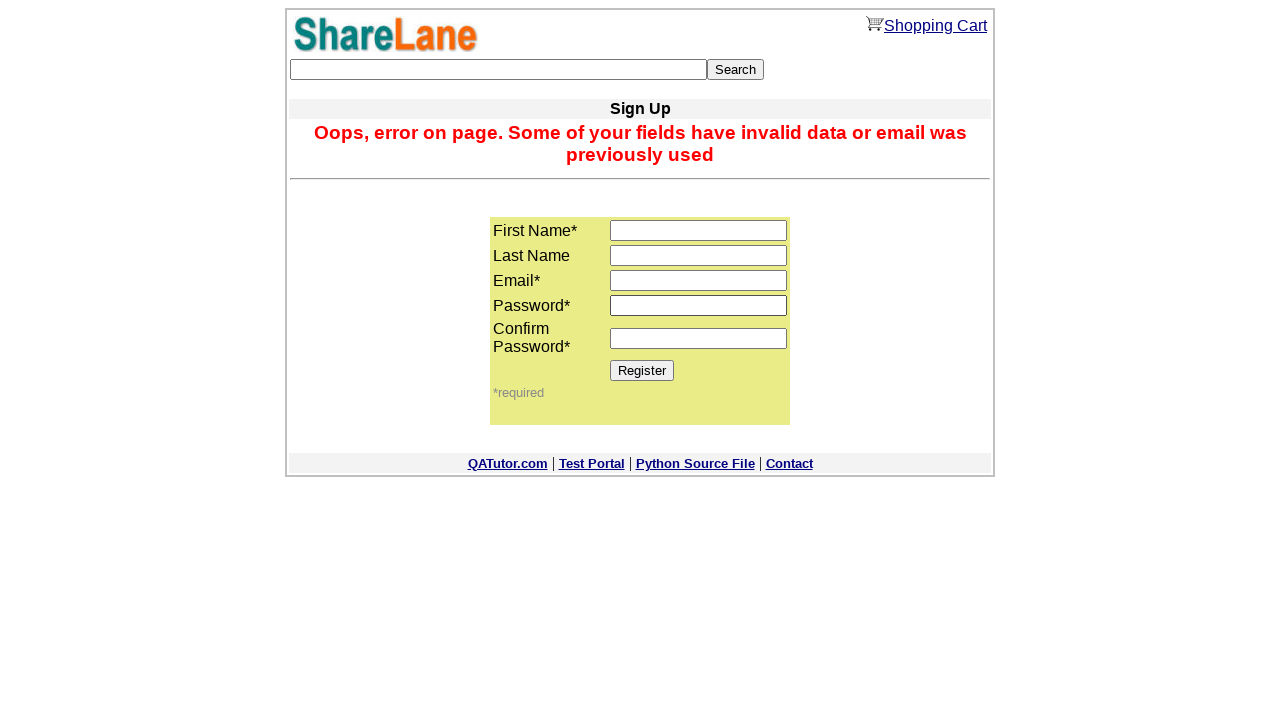